Tests a web form by entering text into a text field, clicking the submit button, and verifying the success message is displayed.

Starting URL: https://www.selenium.dev/selenium/web/web-form.html

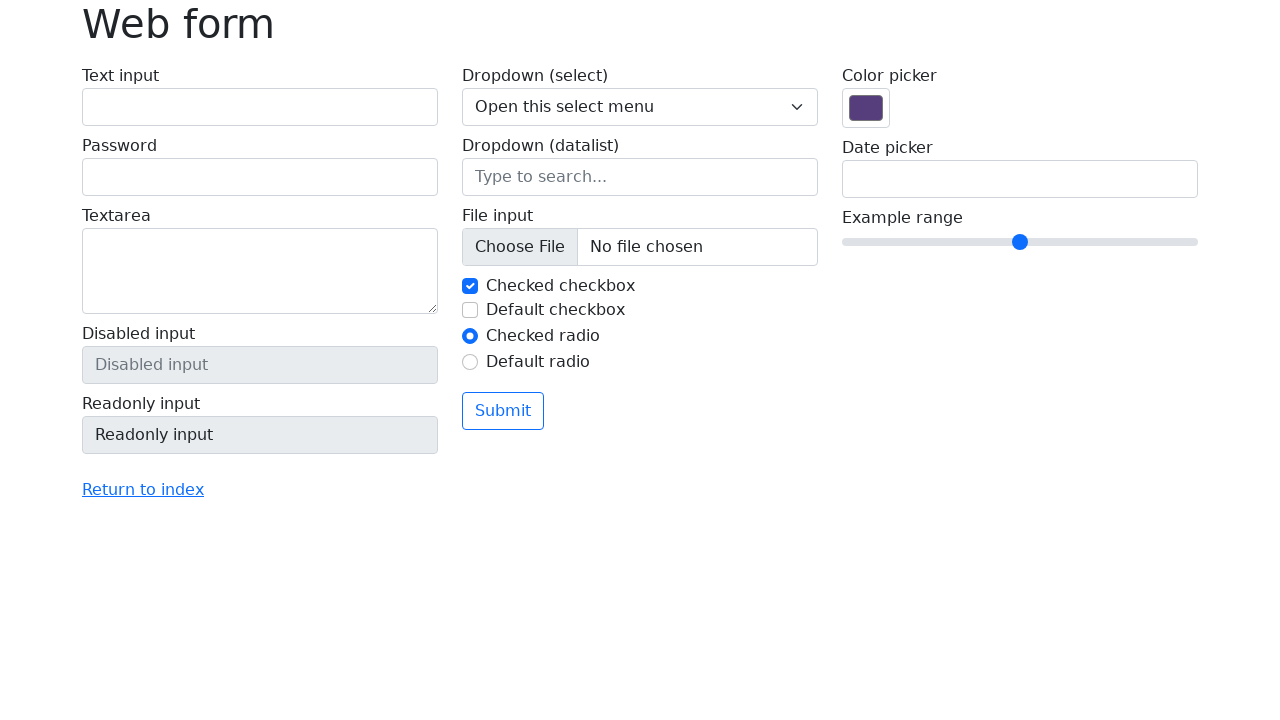

Verified page title is 'Web form'
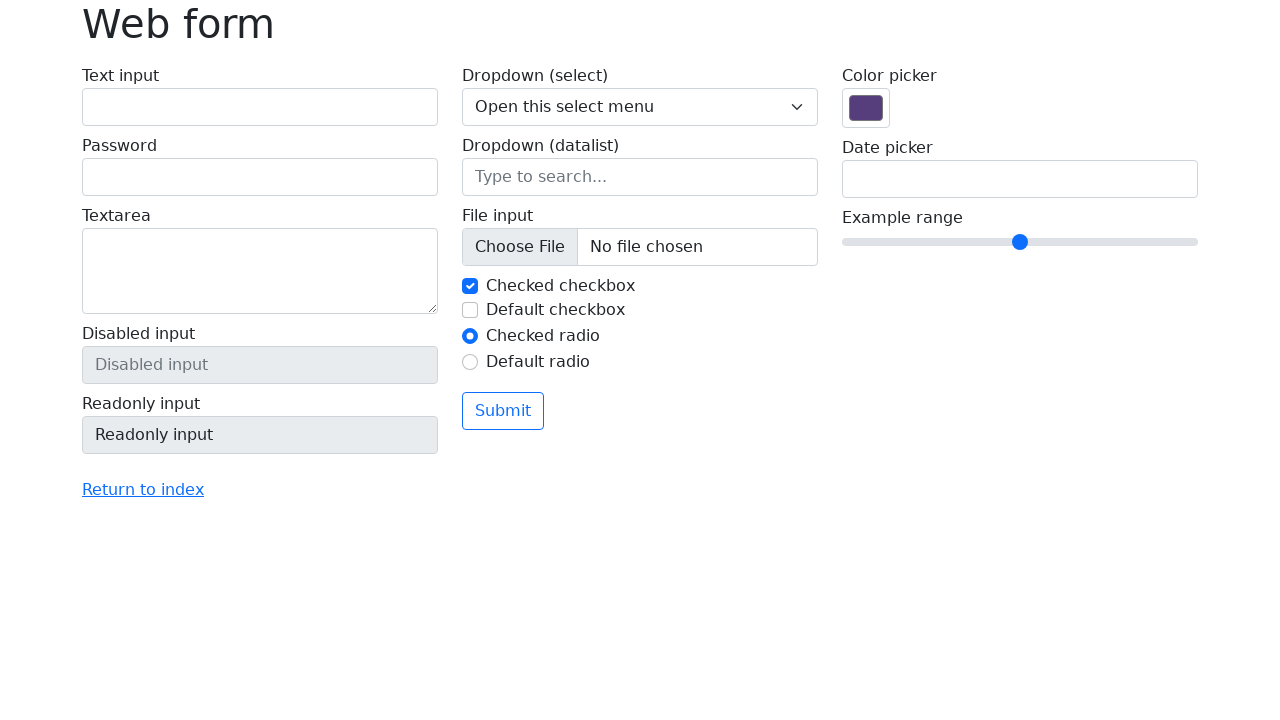

Filled text field with 'Selenium' on input[name='my-text']
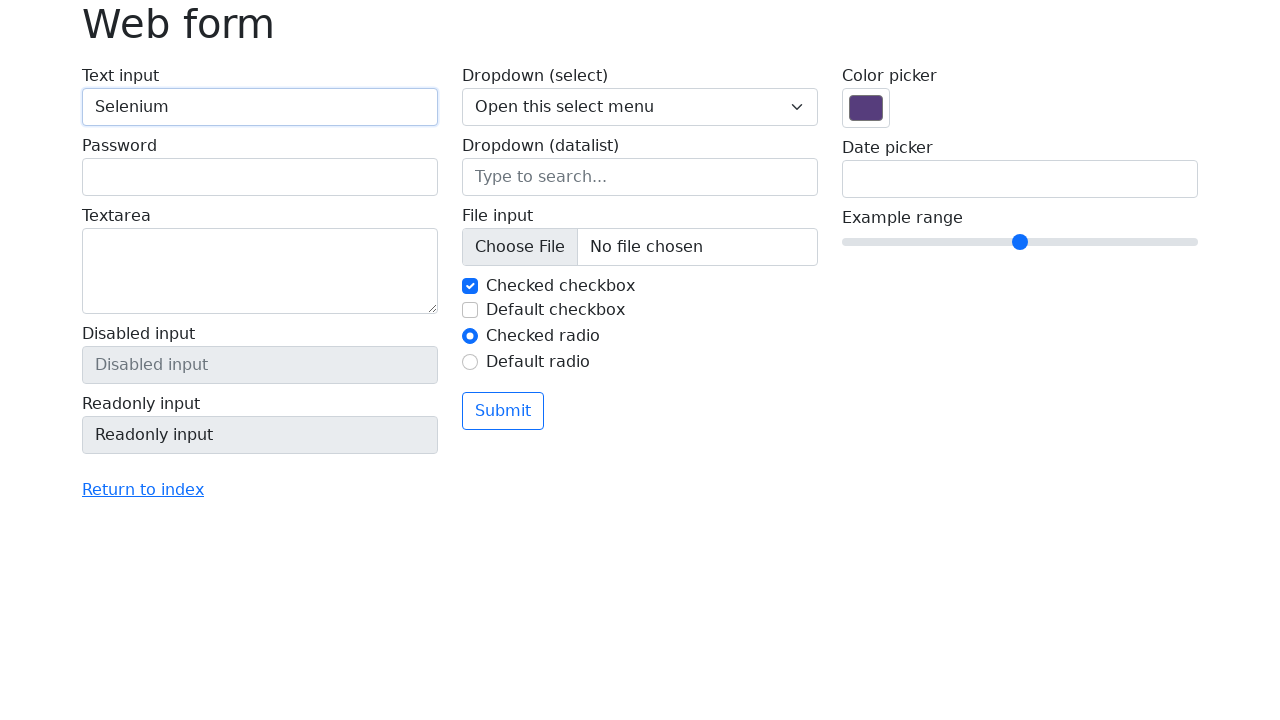

Clicked submit button at (503, 411) on button
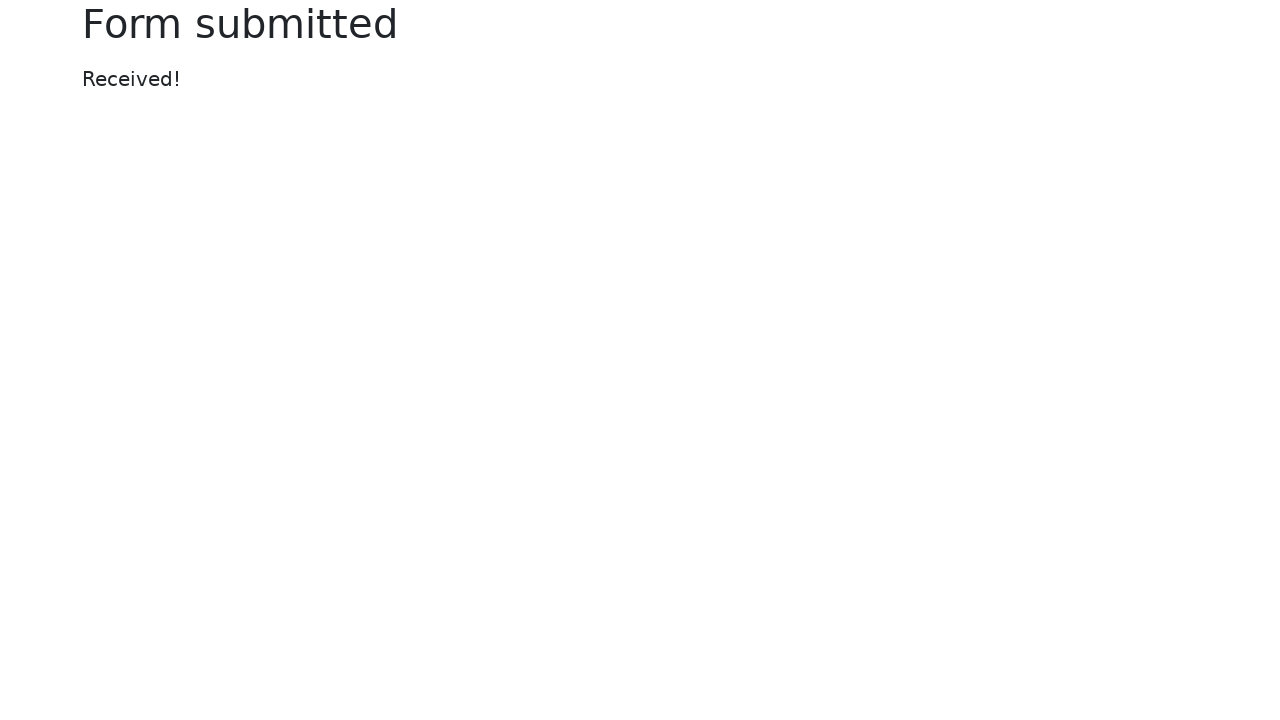

Success message element appeared
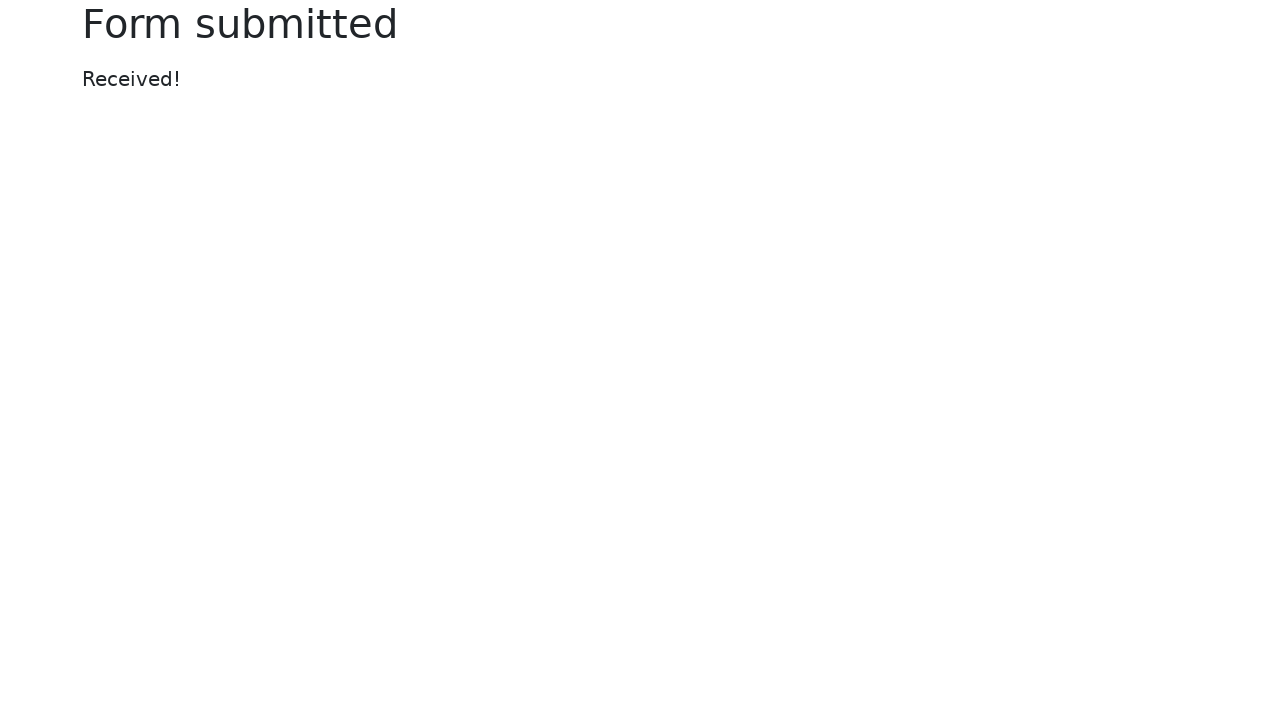

Verified success message displays 'Received!'
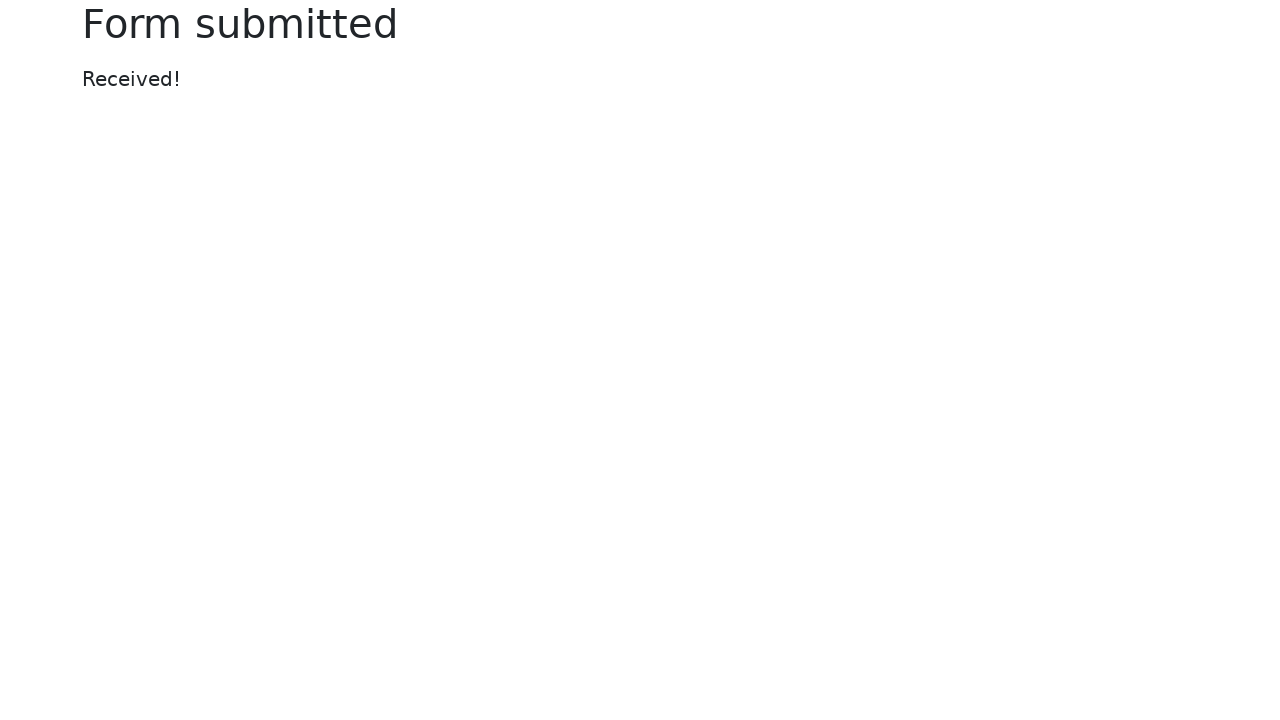

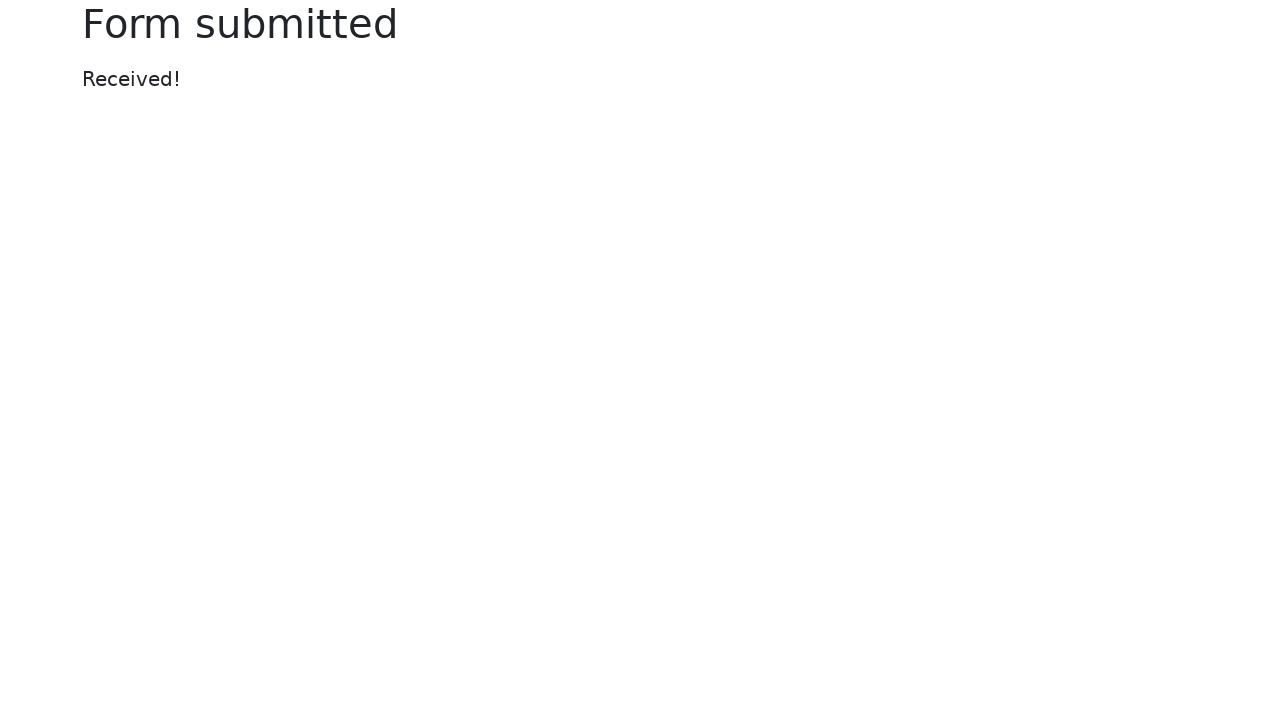